Clicks the "Get started" link on the Playwright homepage and verifies the Installation heading is visible

Starting URL: https://playwright.dev/

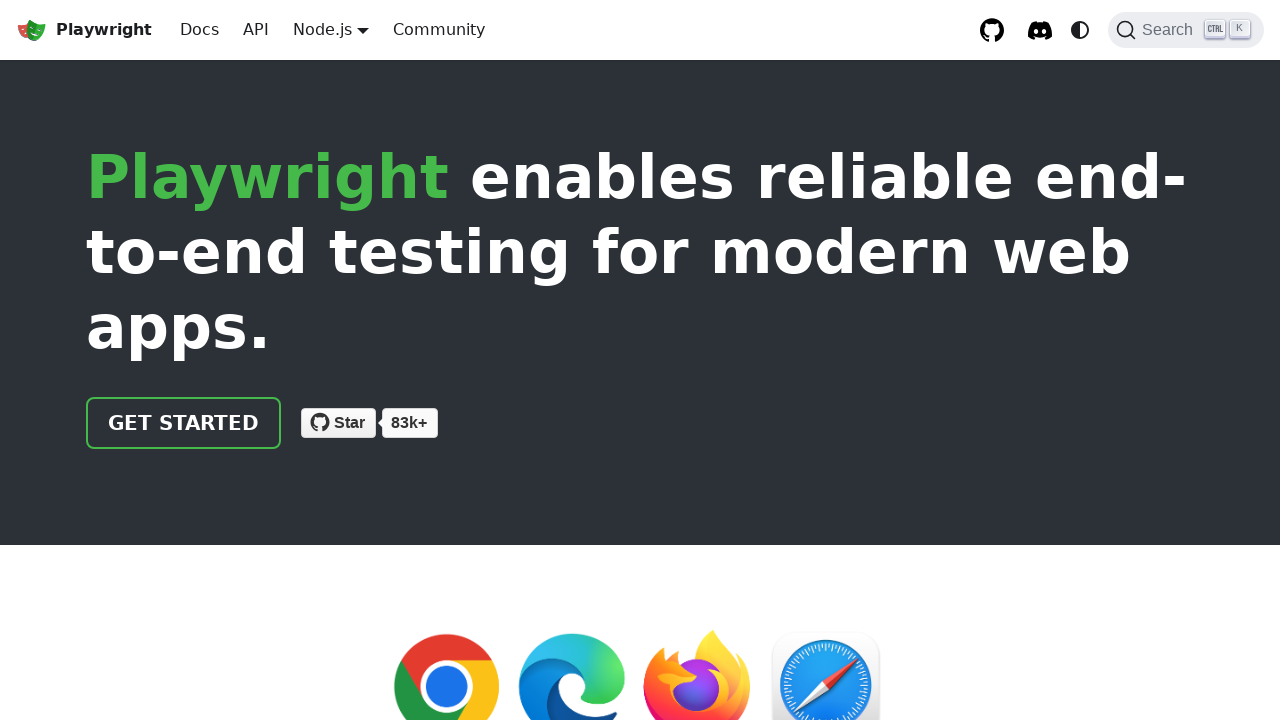

Navigated to Playwright homepage
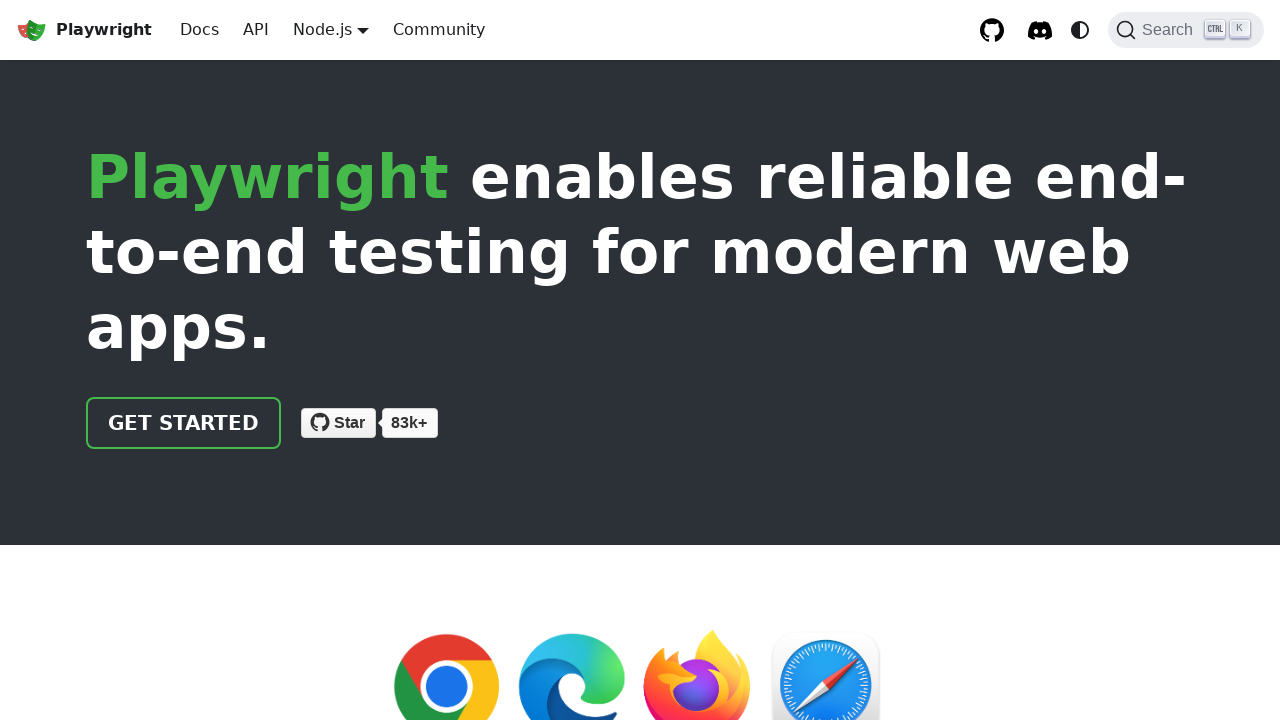

Clicked 'Get started' link at (184, 423) on internal:role=link[name="Get started"i]
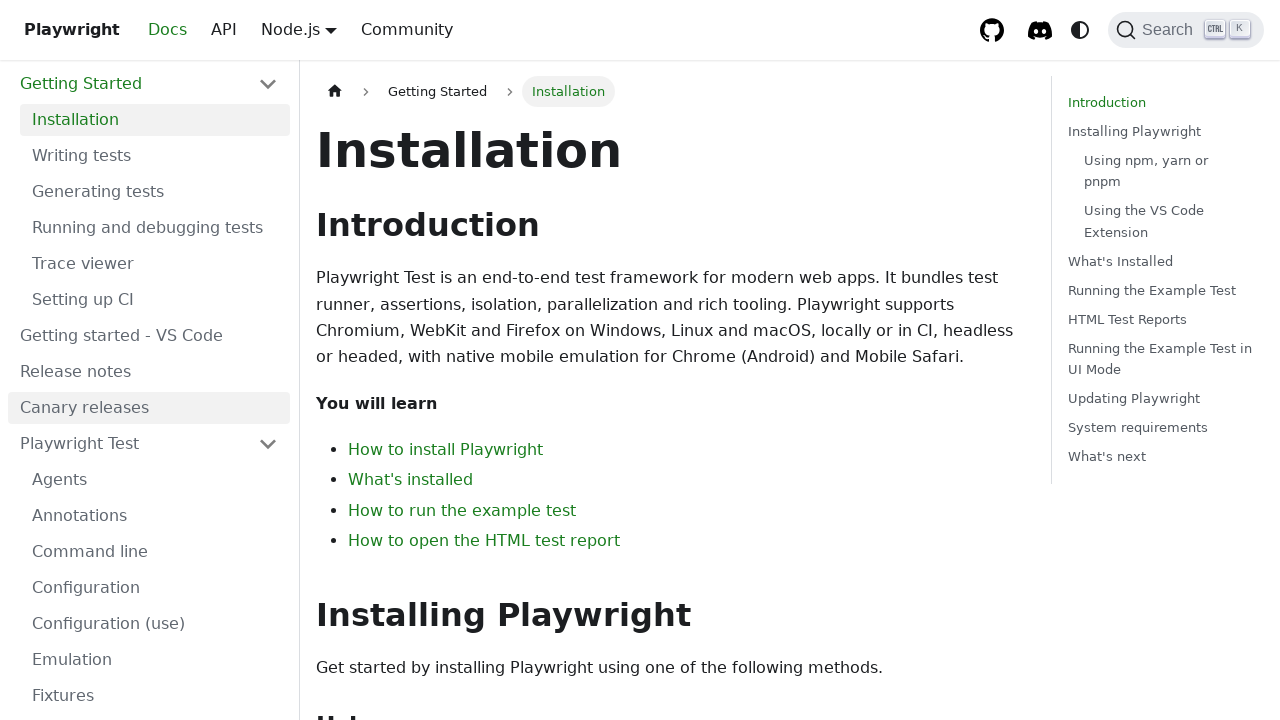

Installation heading is now visible
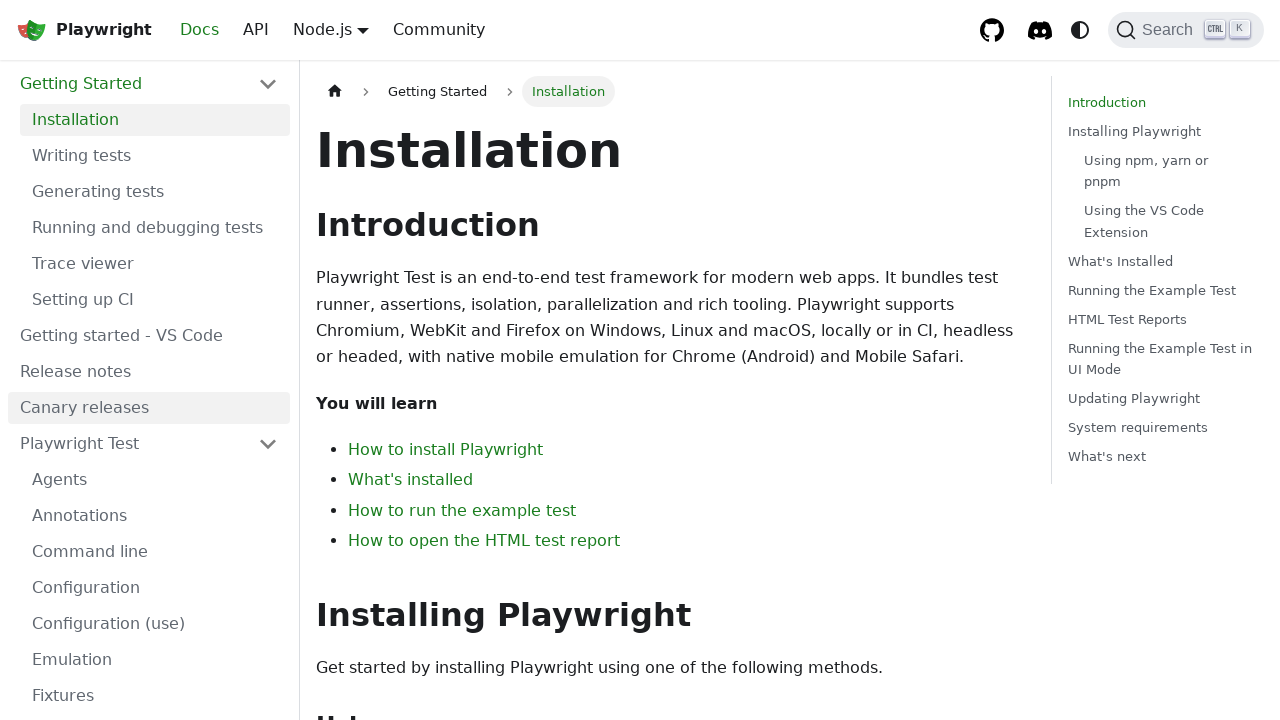

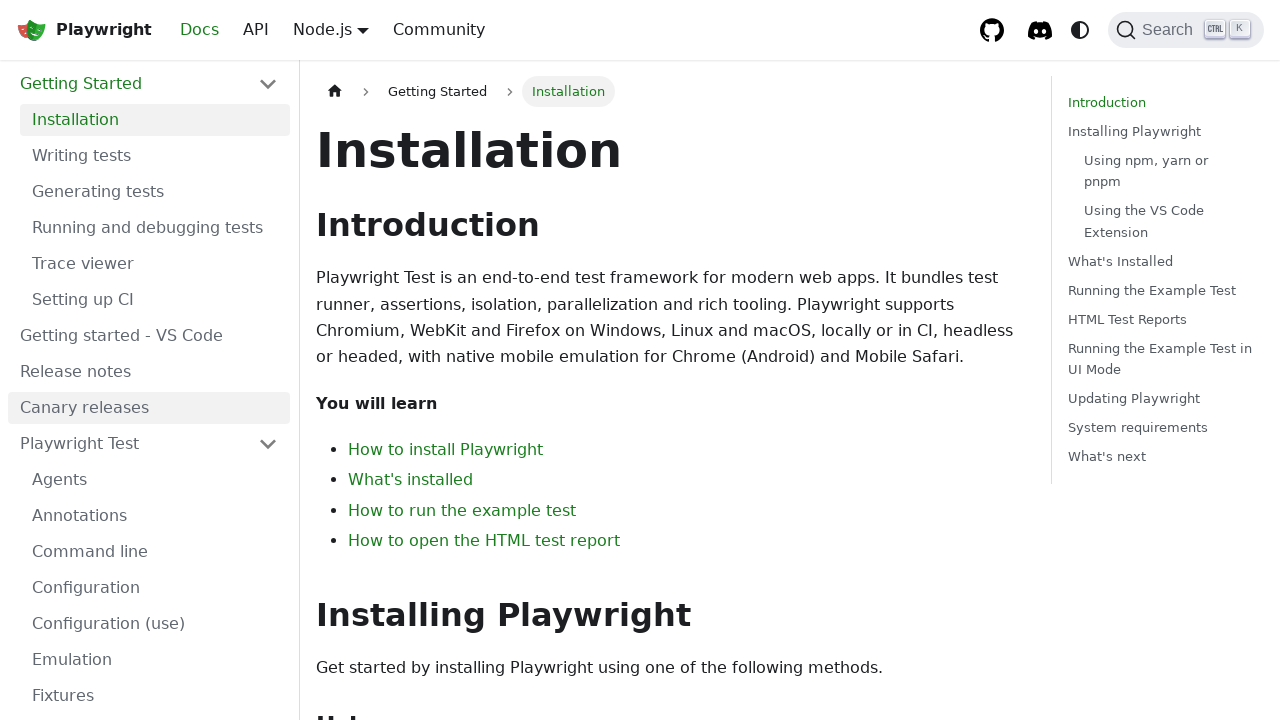